Tests a text box form by filling in user information fields (name, email, addresses) and submitting the form

Starting URL: https://demoqa.com/text-box

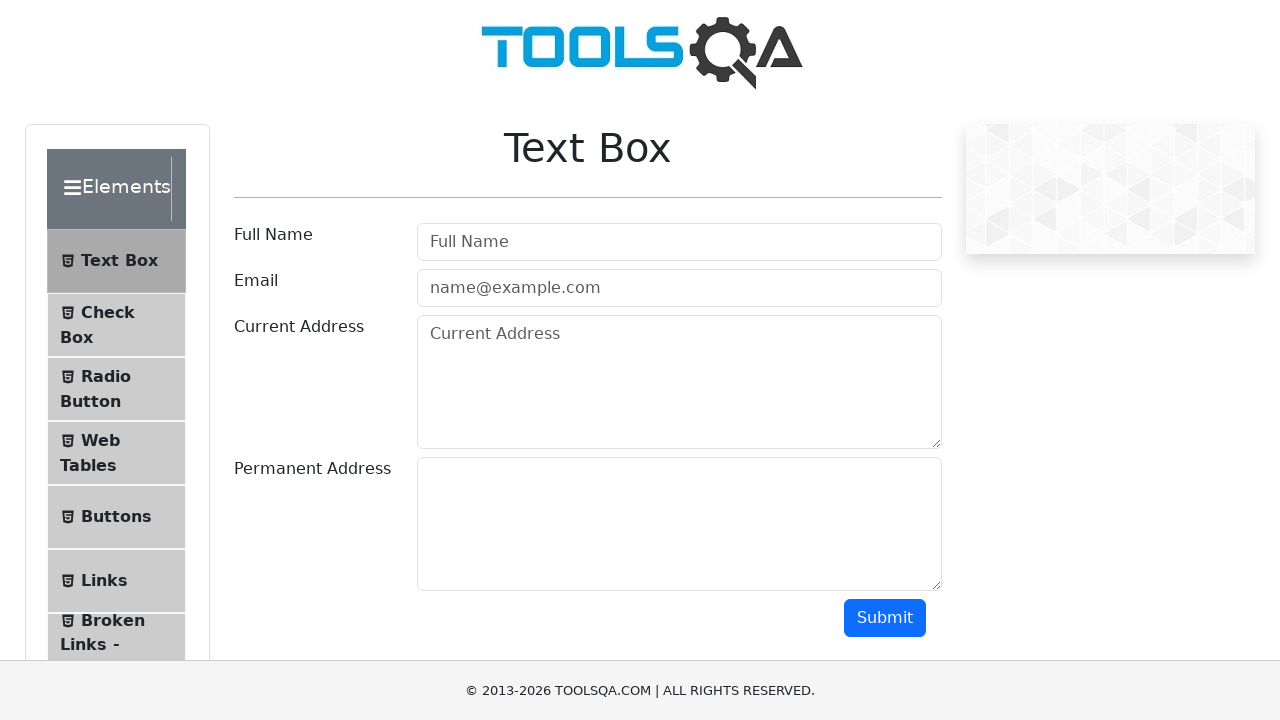

Filled username field with 'Juan Carlos' on #userName
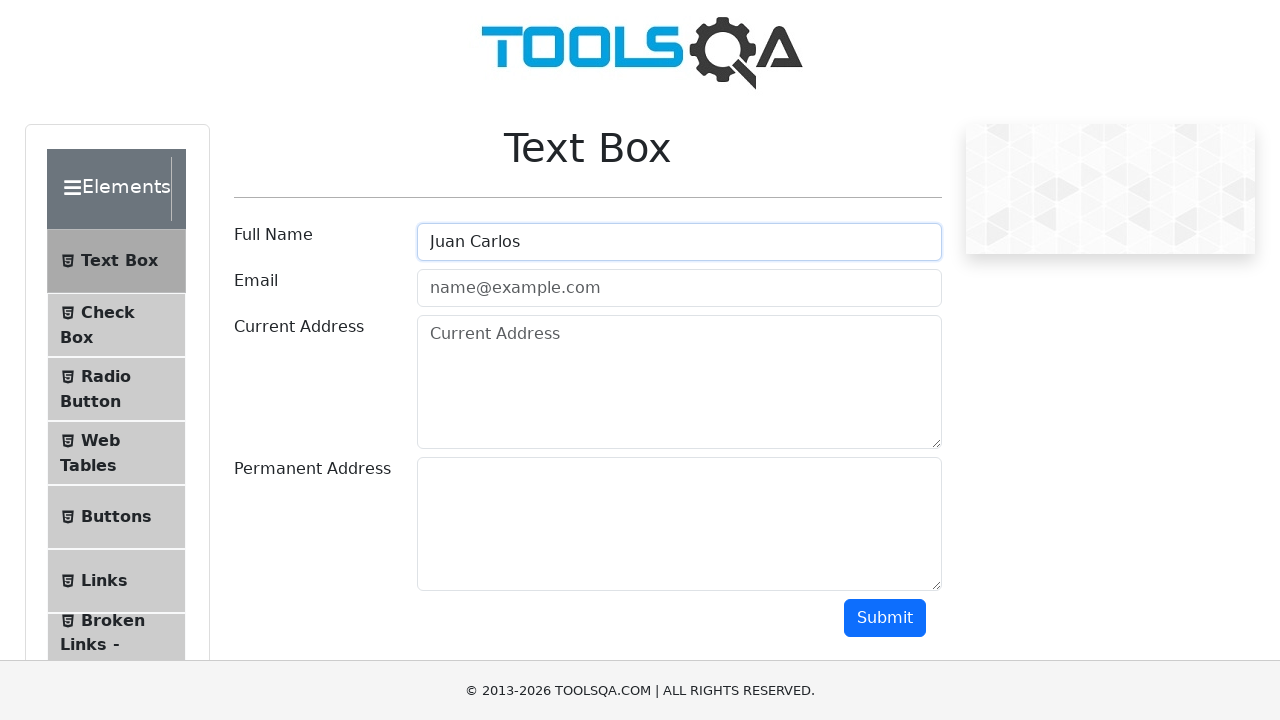

Filled email field with 'loquesea@algunDominio.com' on #userEmail
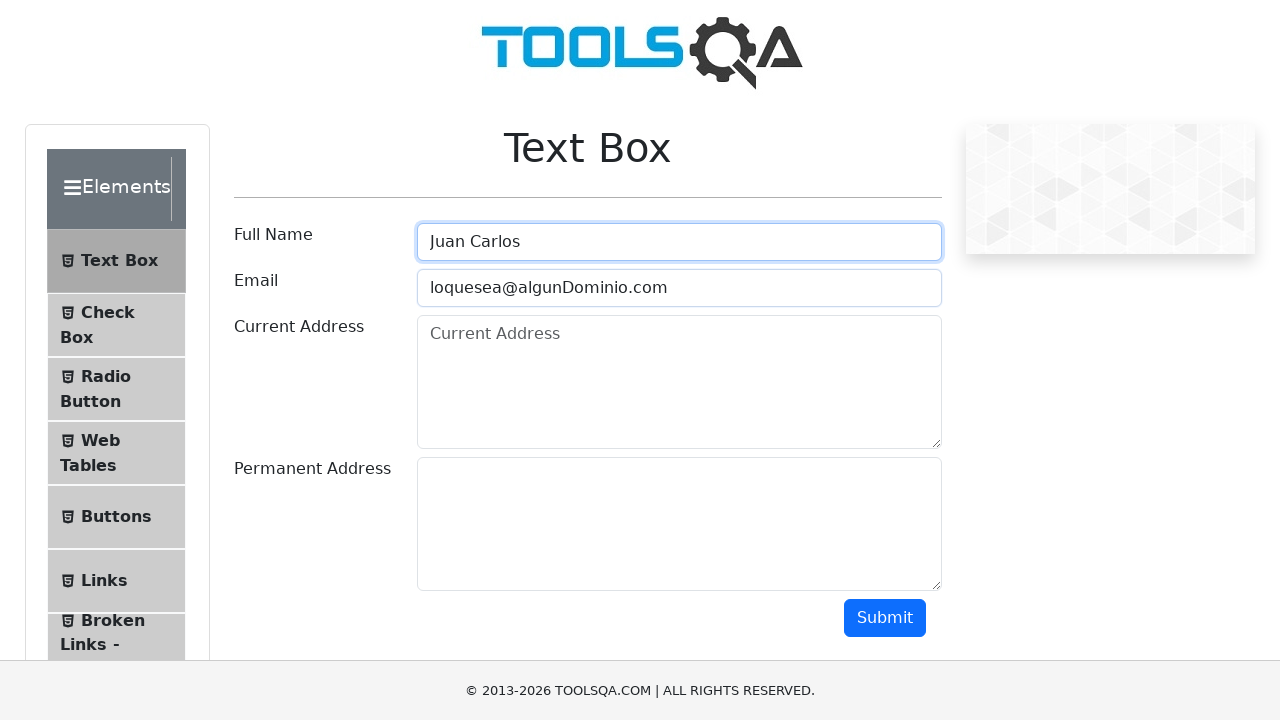

Filled current address field with 'Calle 123' on #currentAddress
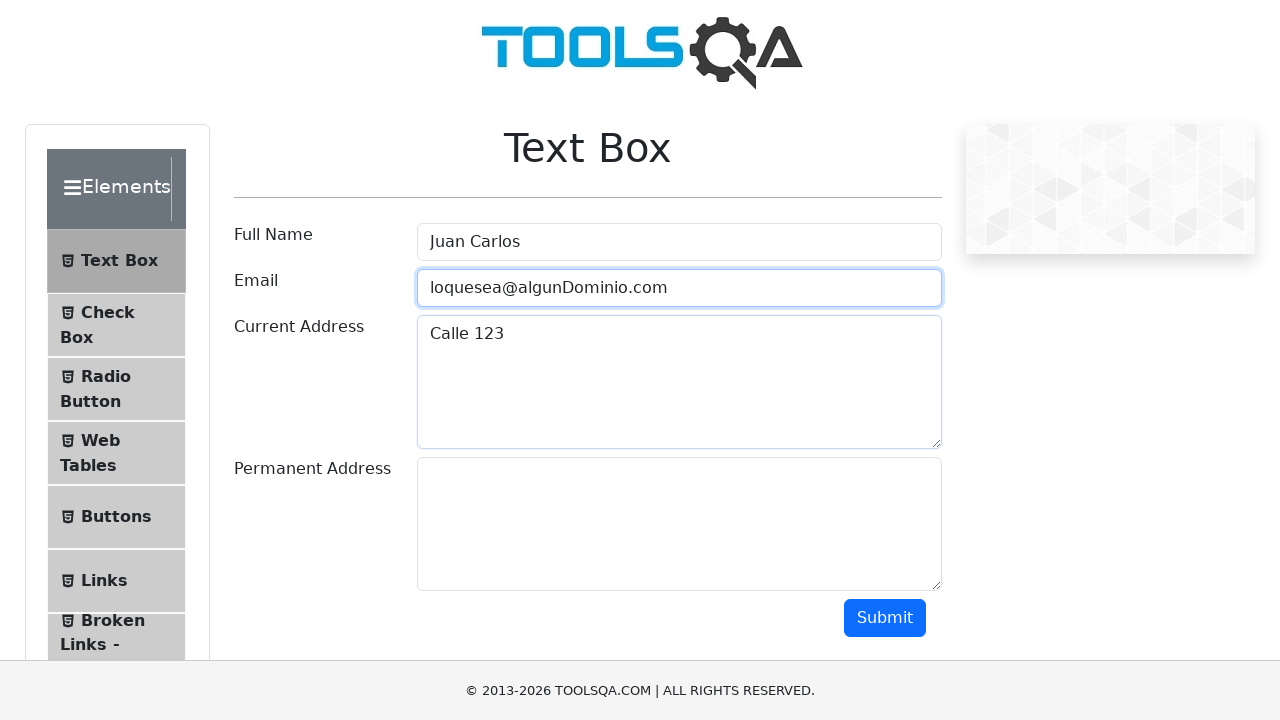

Filled permanent address field with 'Calle 456' on #permanentAddress
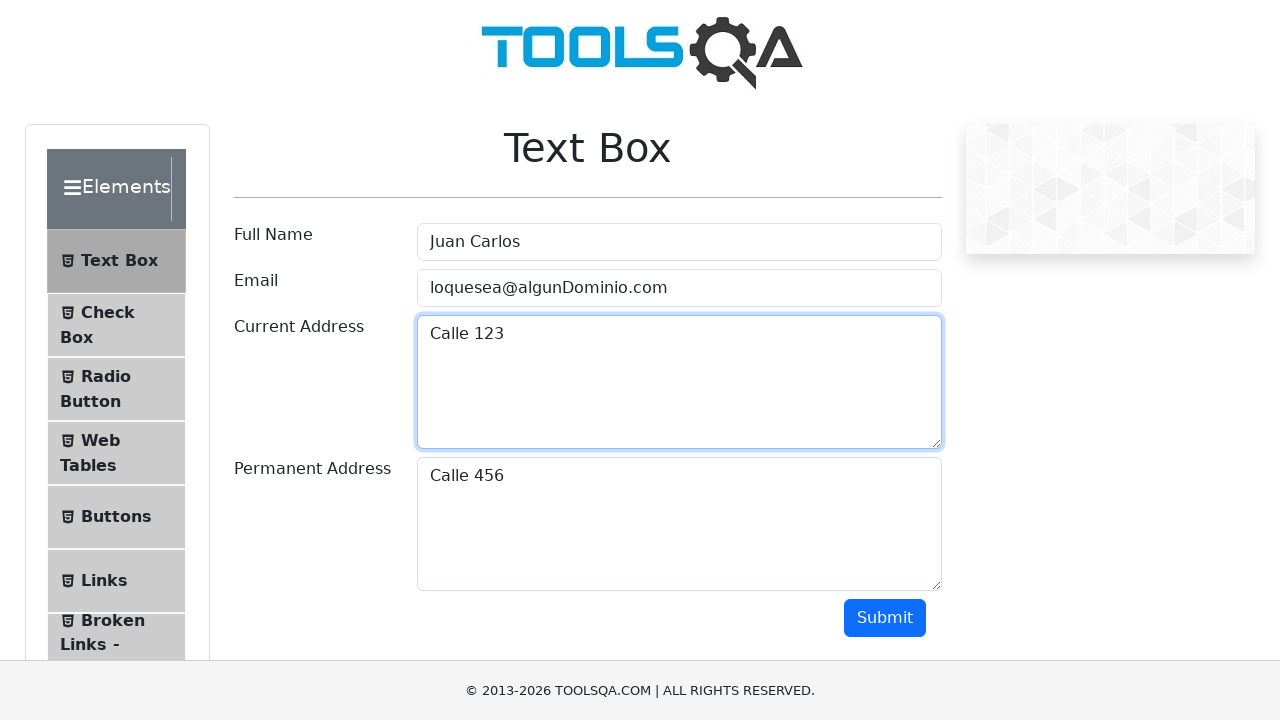

Scrolled down 300px to make submit button visible
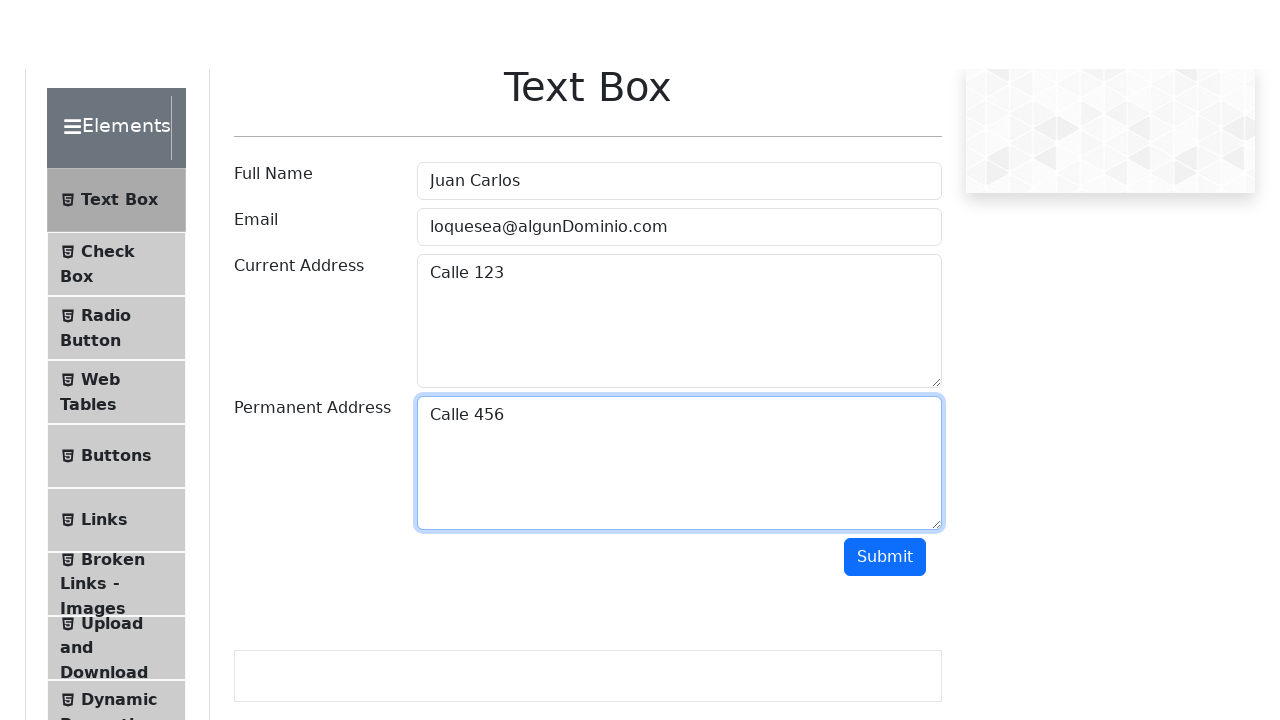

Clicked submit button to submit form at (885, 318) on #submit
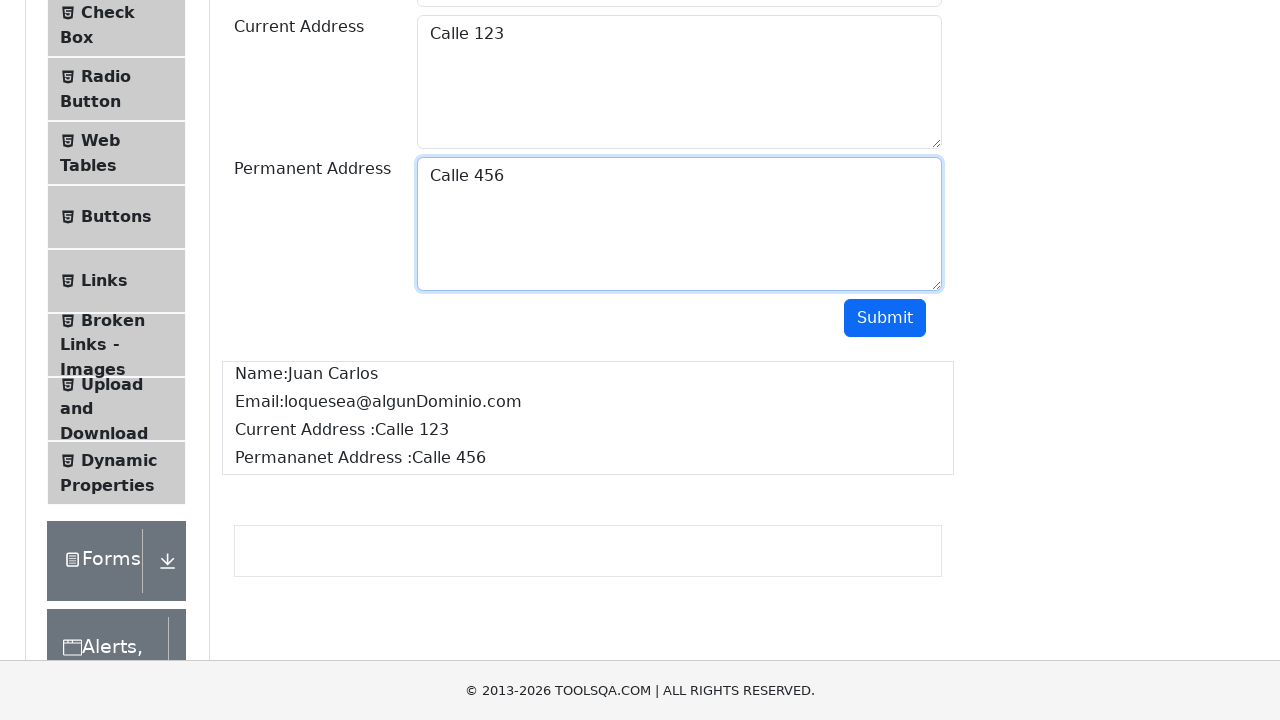

Waited 2000ms for form submission to complete
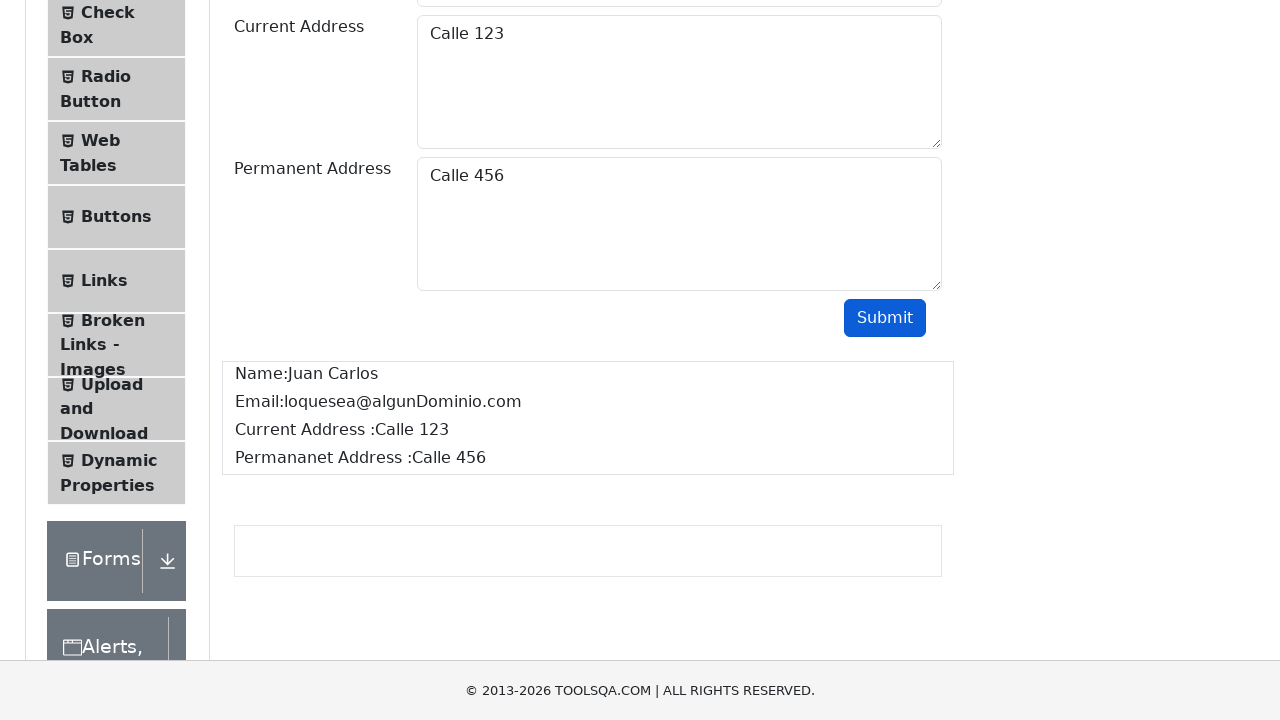

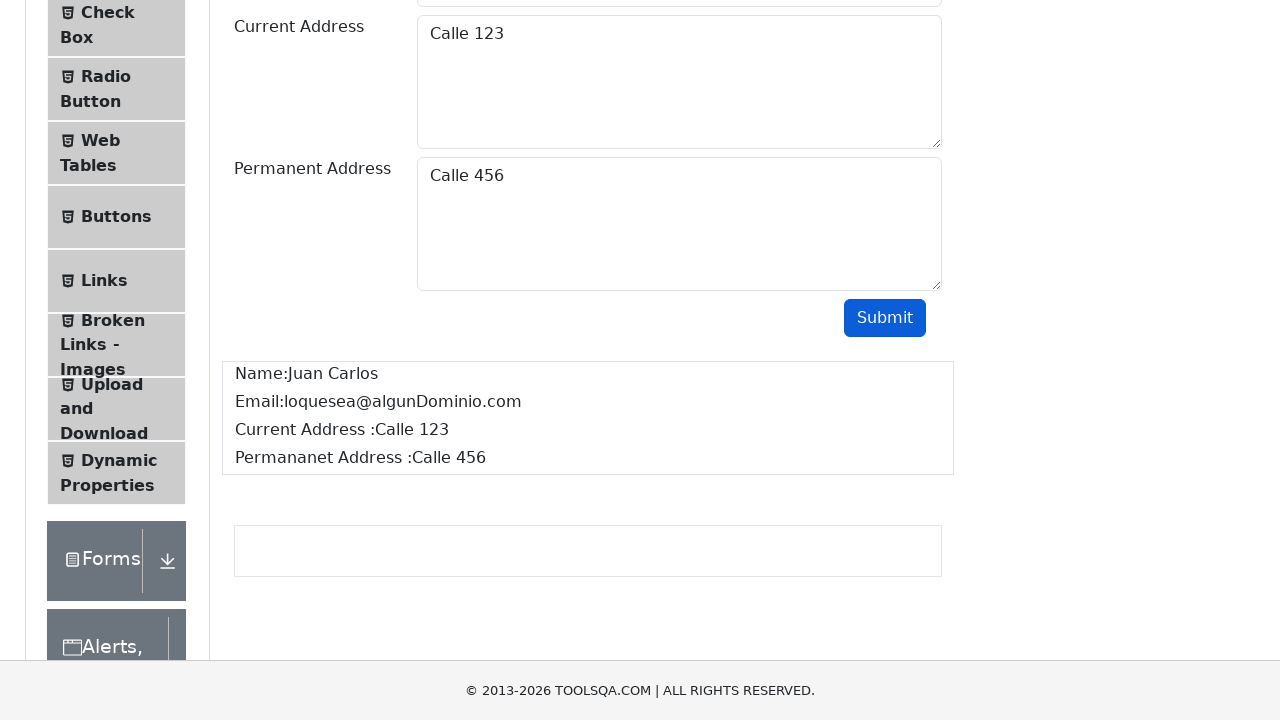